Tests IT Bootcamp website search functionality and navigation by searching for "testiranje" and verifying navigation to the donations page

Starting URL: https://itbootcamp.rs/

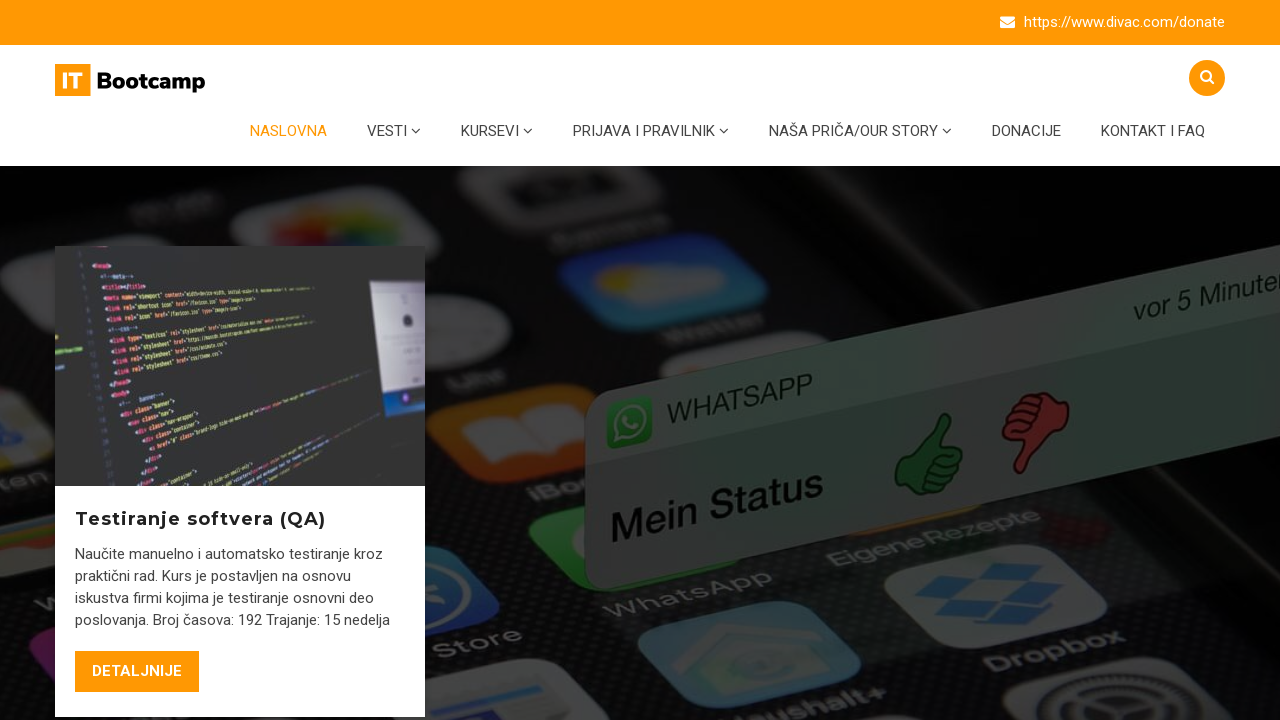

Clicked search icon at (1207, 76) on .fa.fa-search
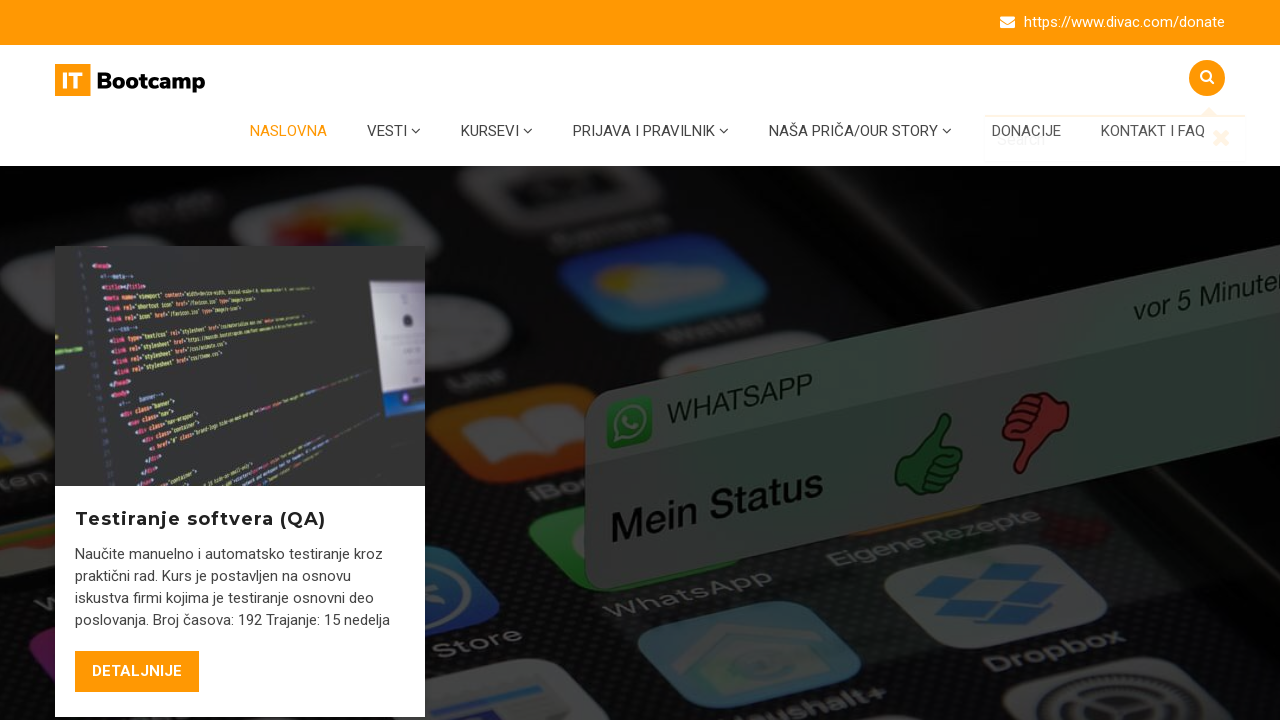

Search input field became visible
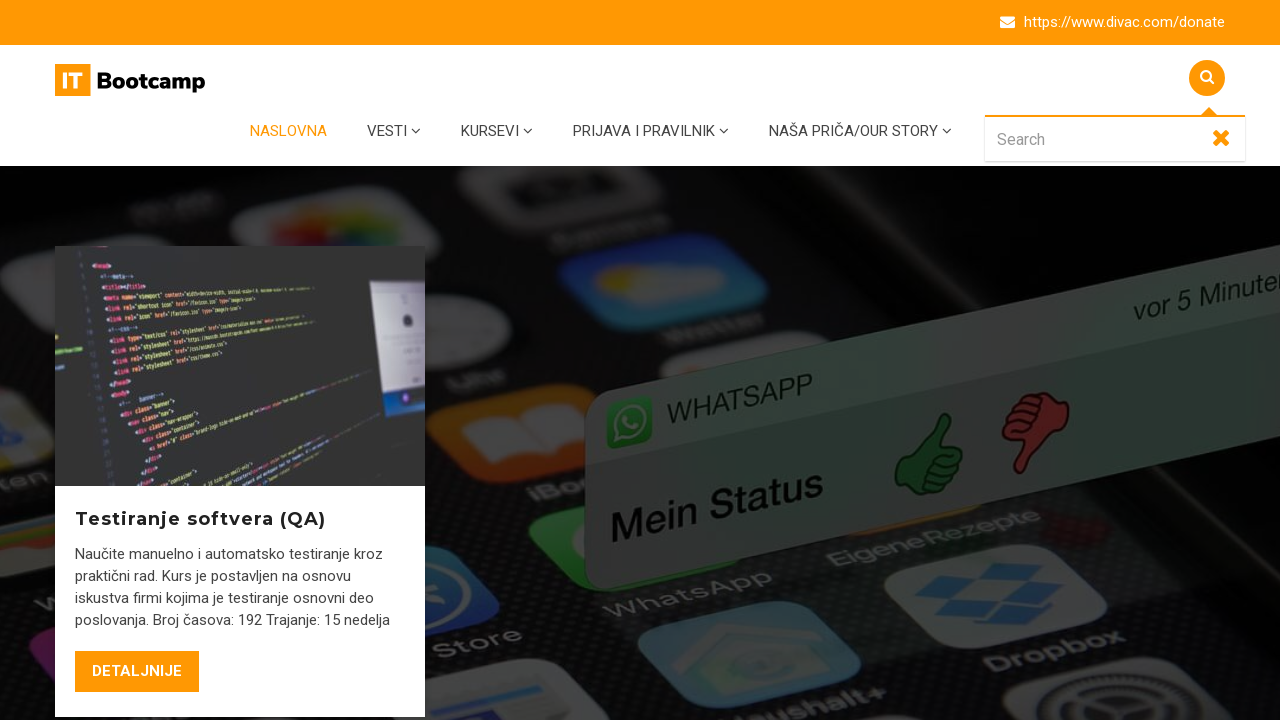

Located search input element
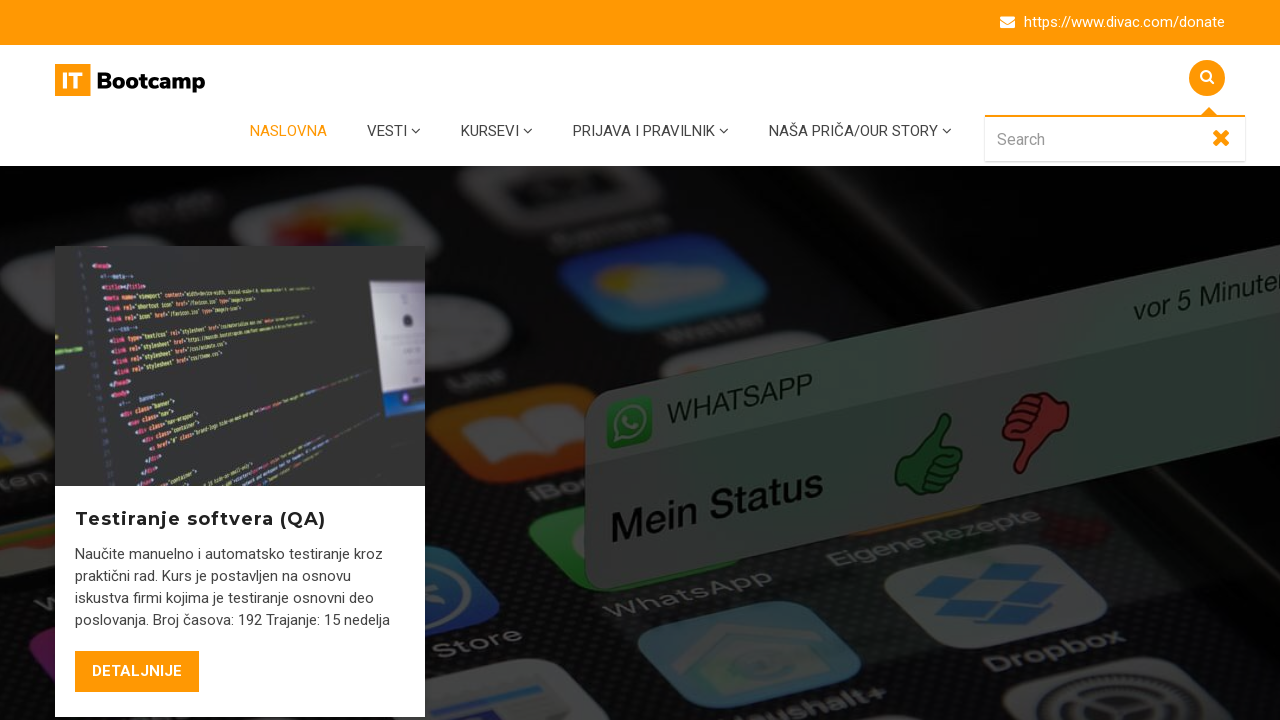

Cleared search input field on .form-control
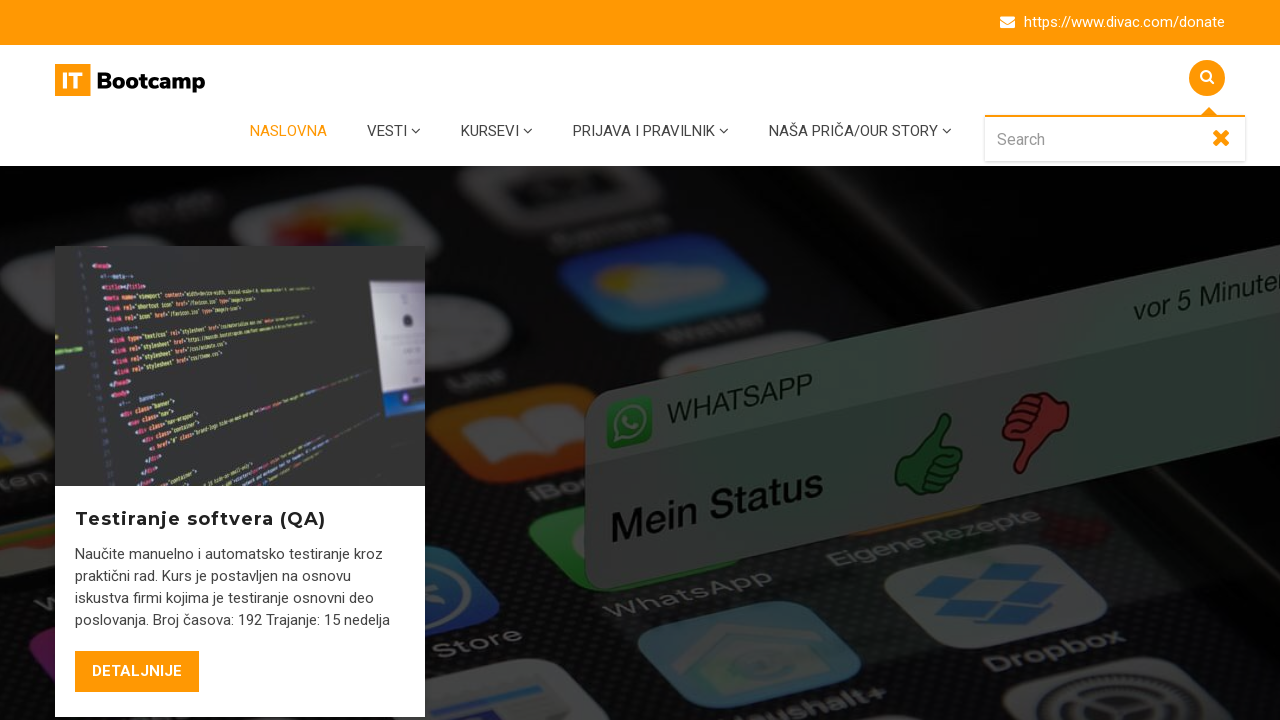

Clicked search input field at (1115, 138) on .form-control
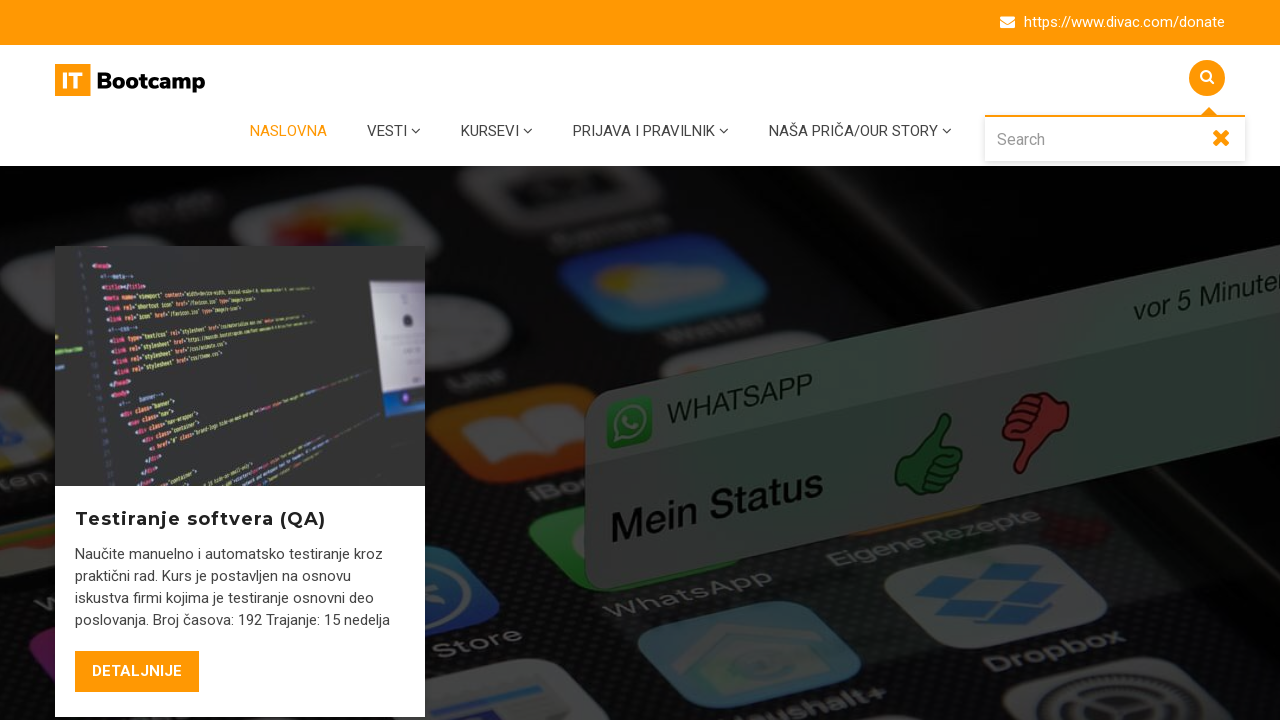

Filled search input with 'testiranje' on .form-control
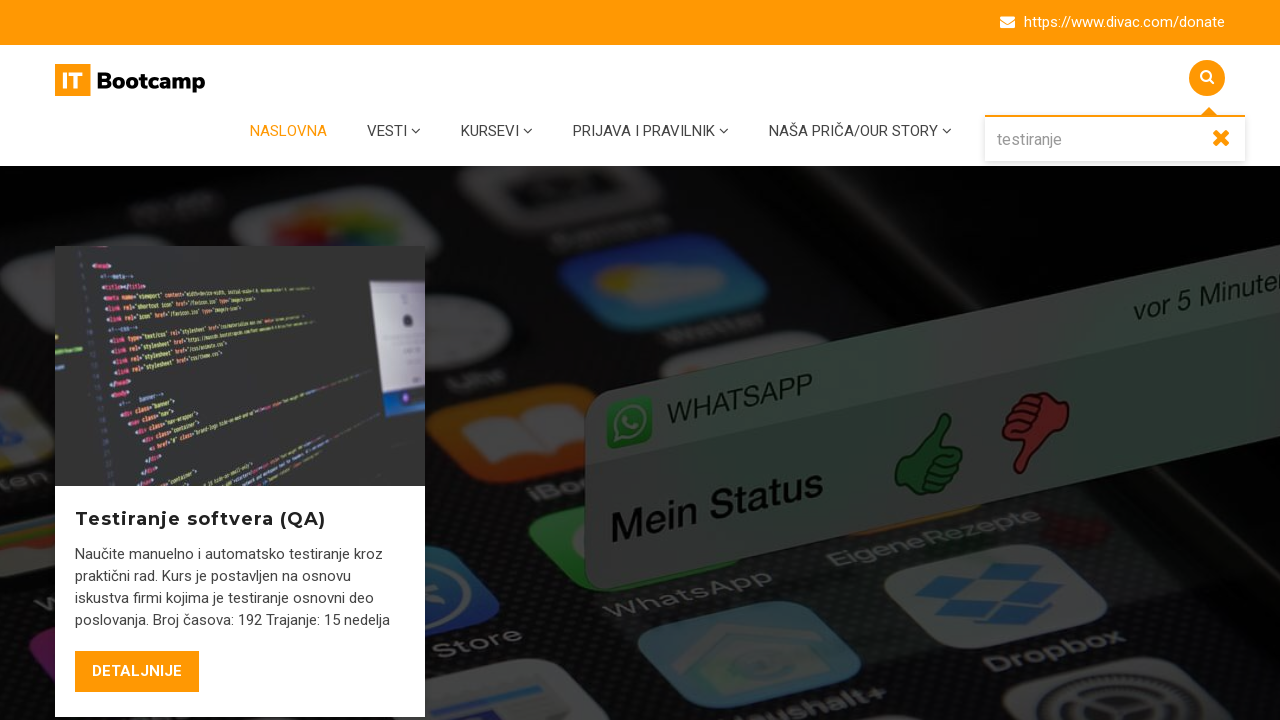

Pressed Enter to submit search query on .form-control
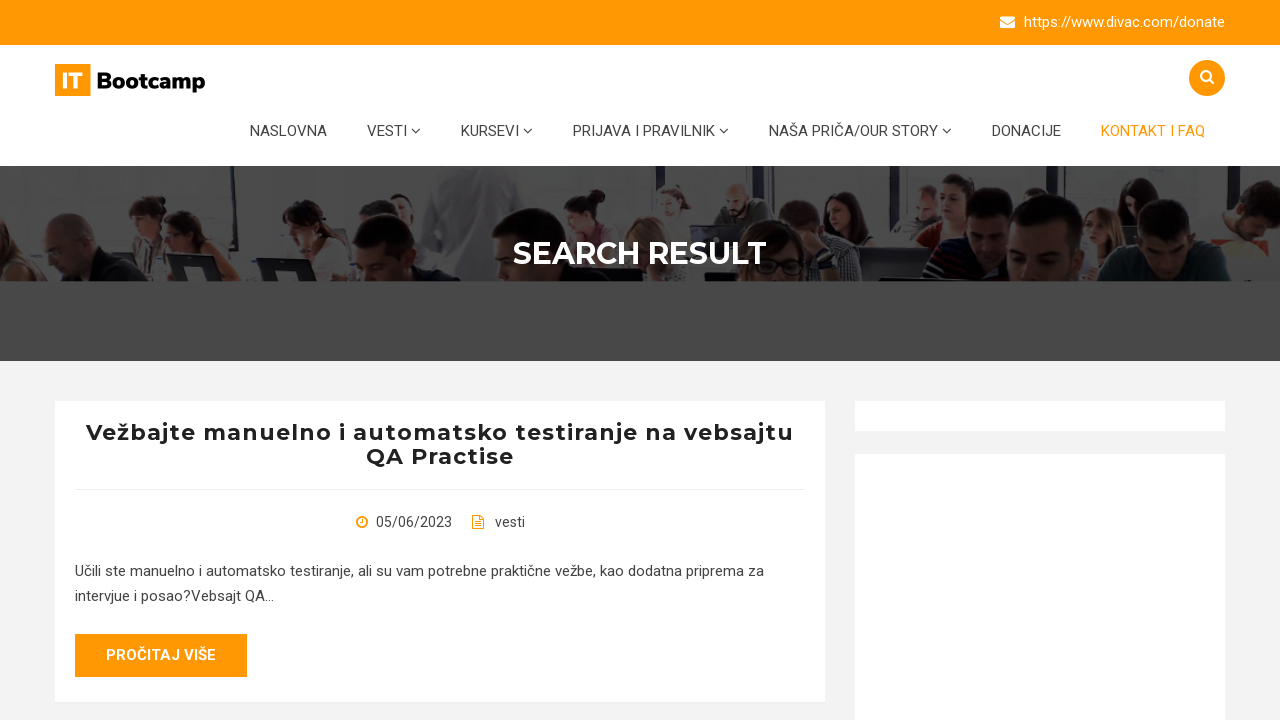

Waited for search results to load
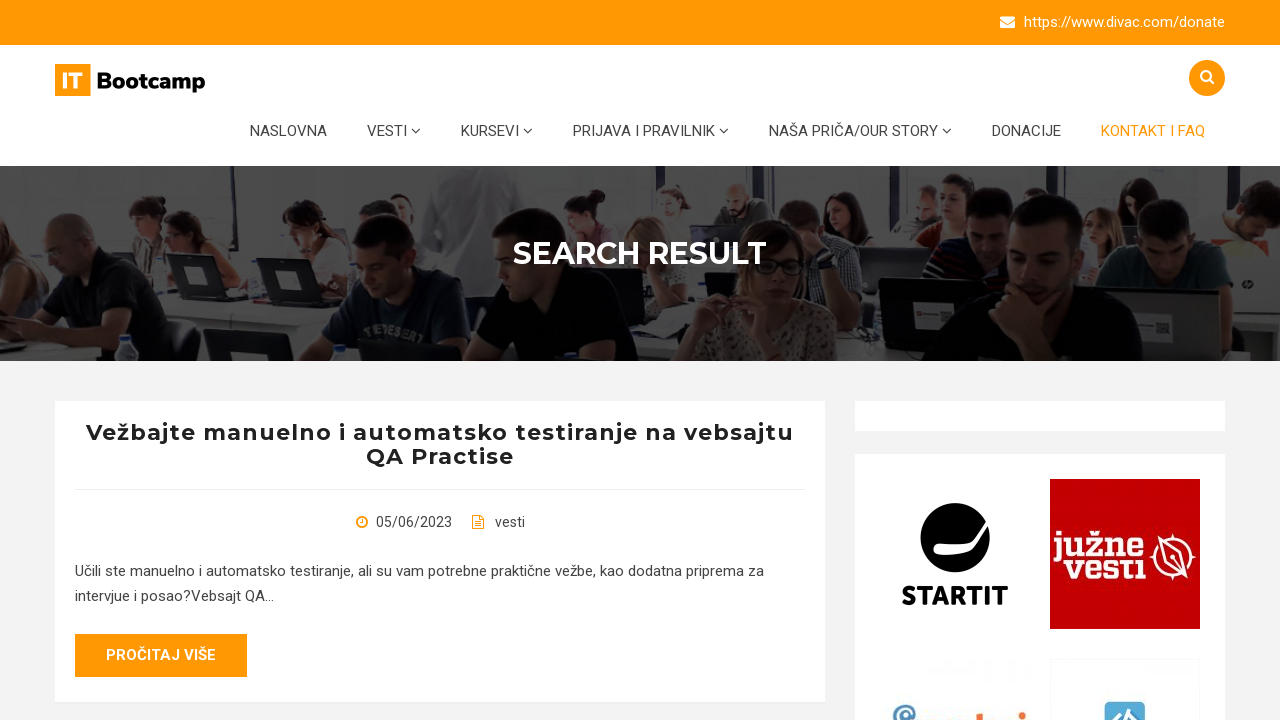

Clicked donations menu link at (1026, 131) on xpath=//*[@id="menu-item-6402"]/a
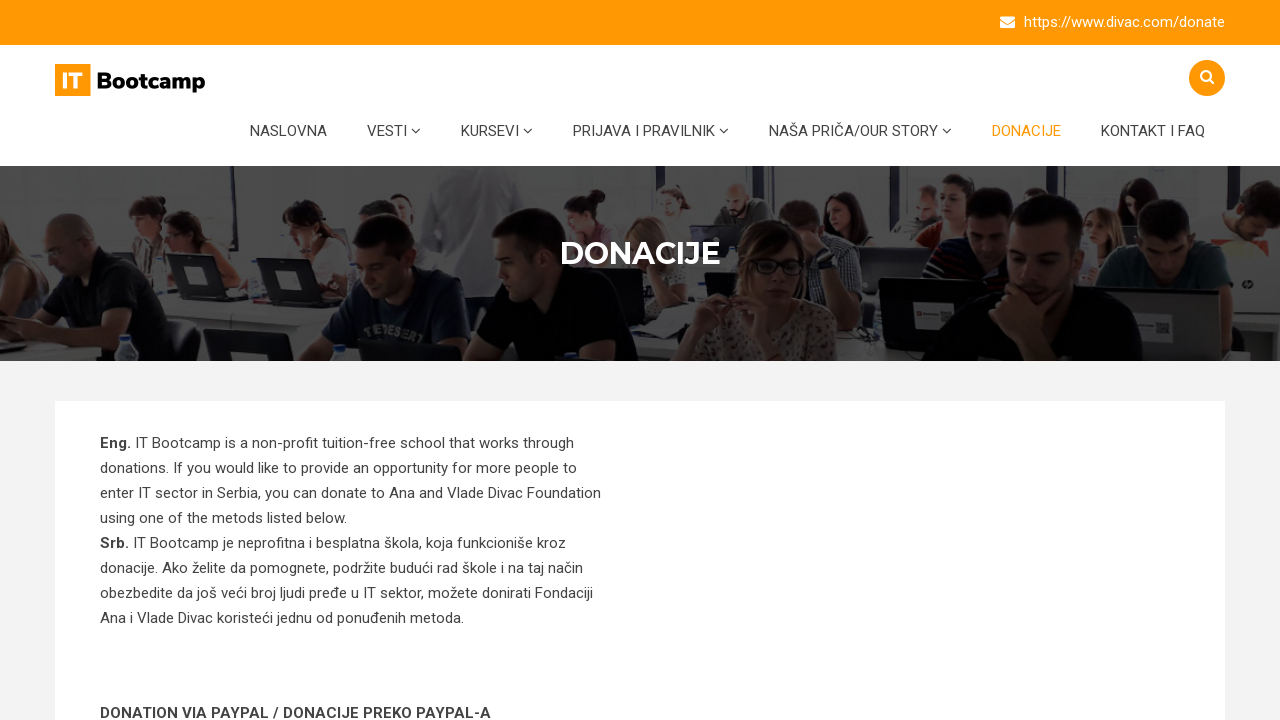

Donations page loaded, entry title element visible
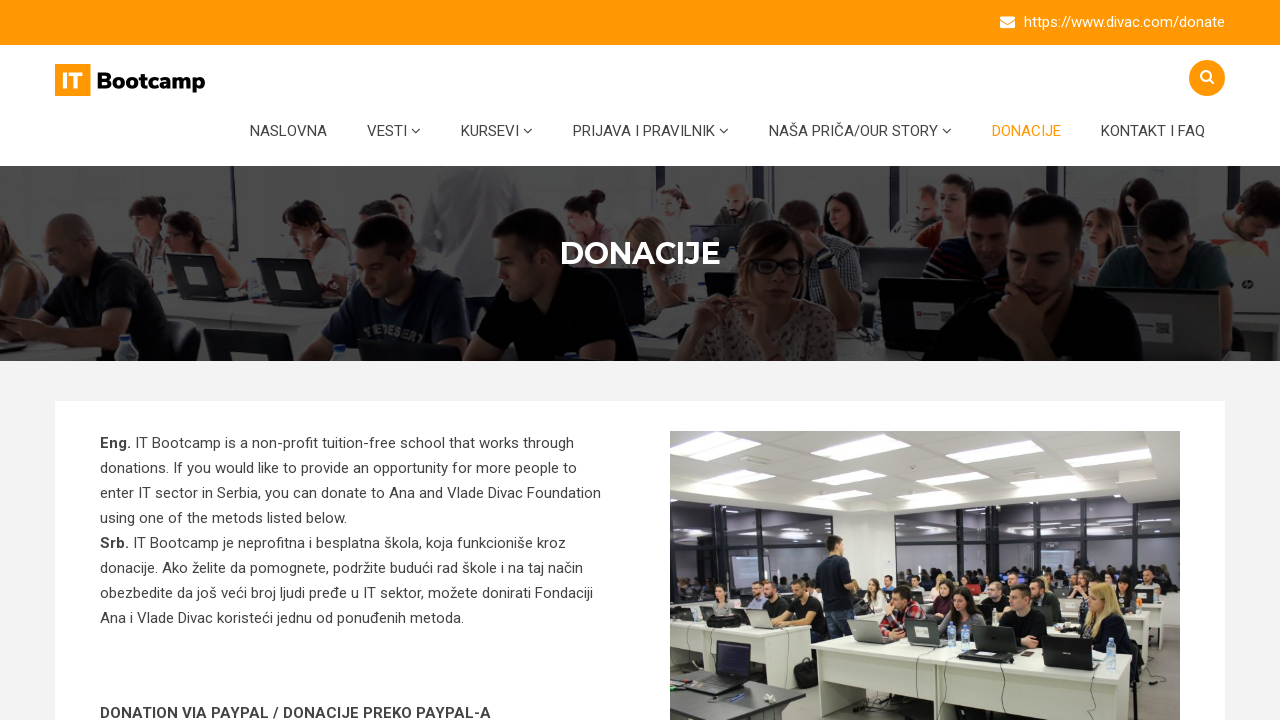

Located page title element
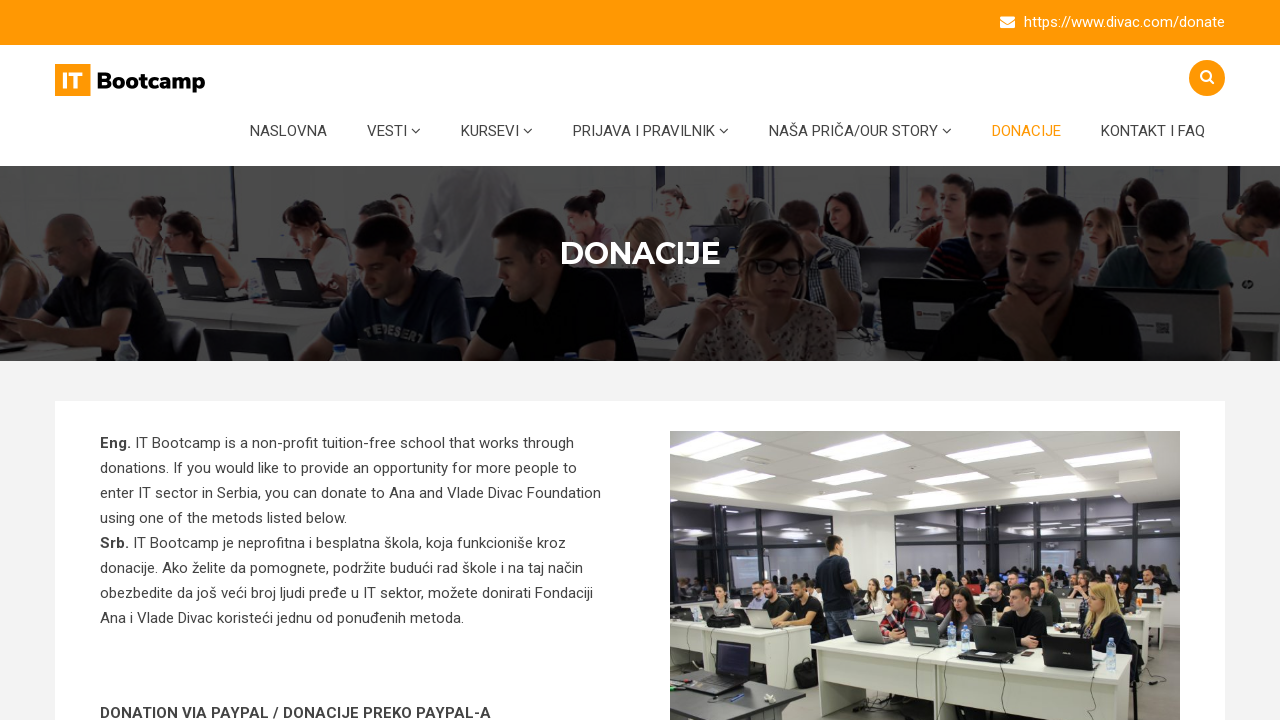

Retrieved page title text: 'Donacije'
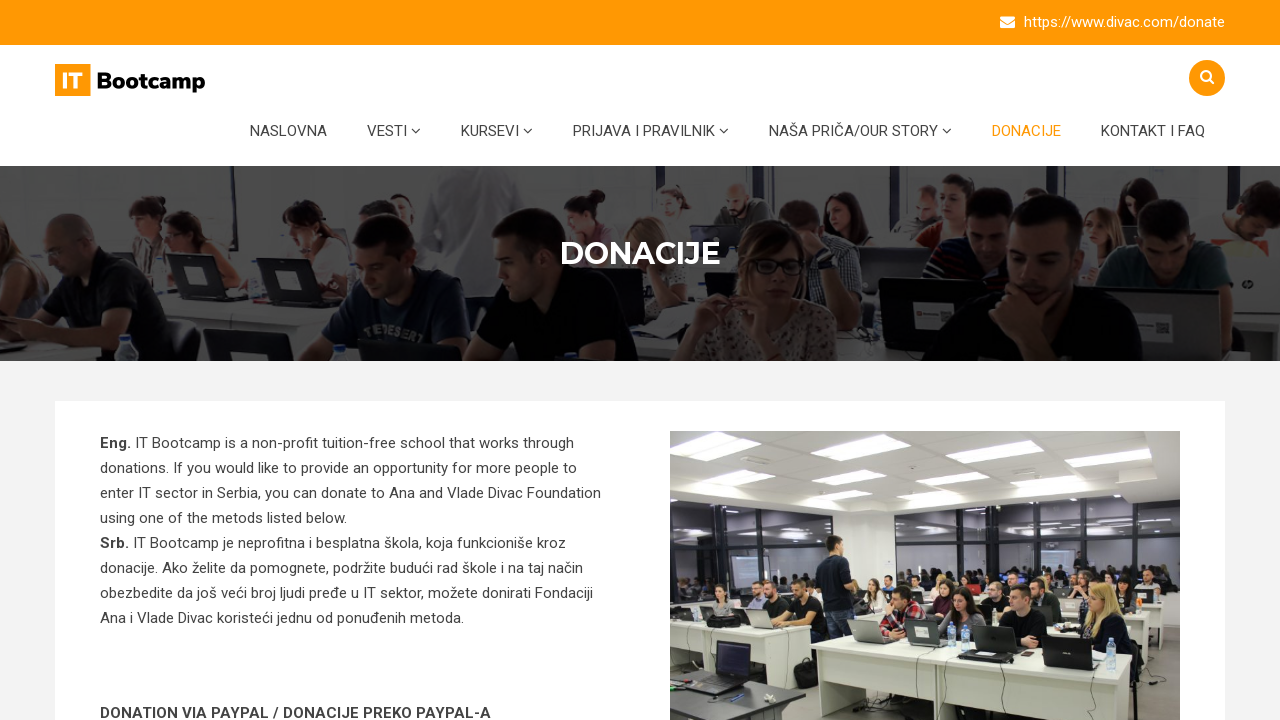

Verified page title is 'Donacije'
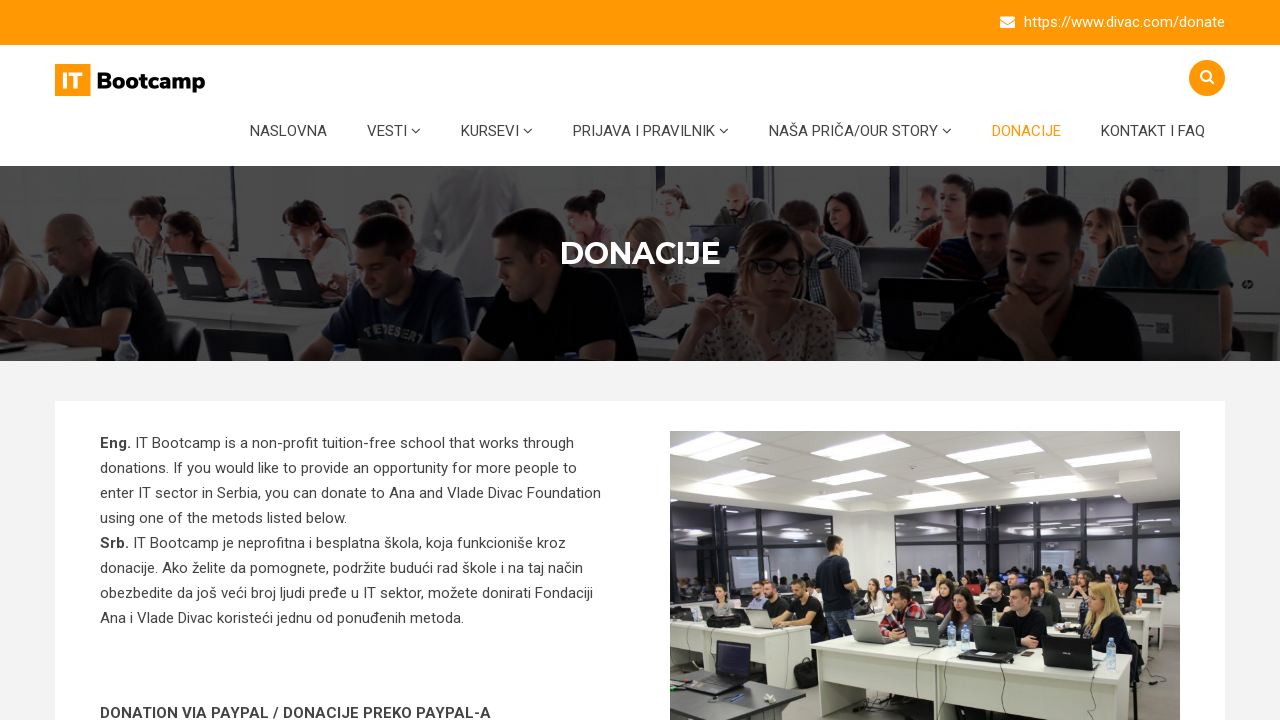

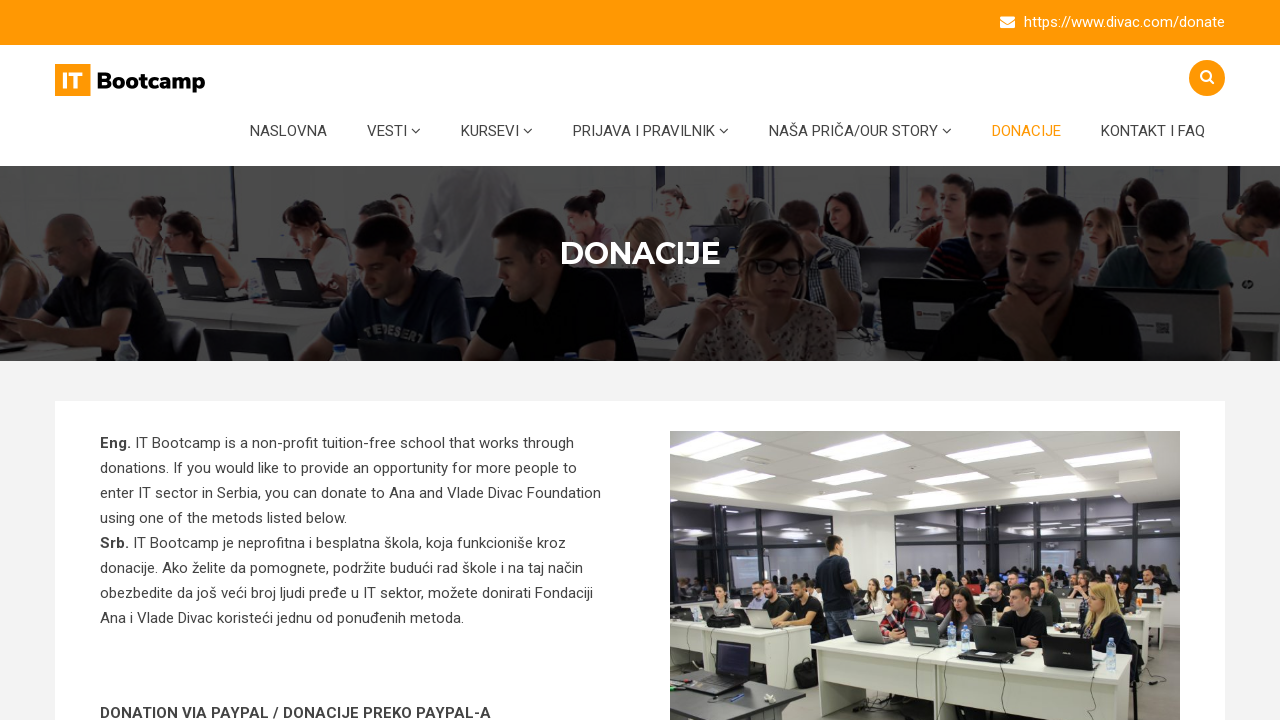